Tests Angular Syncfusion dropdown by selecting "Football" from the Local Data dropdown and verifying the selection

Starting URL: https://ej2.syncfusion.com/angular/demos/#/material/drop-down-list/data-binding

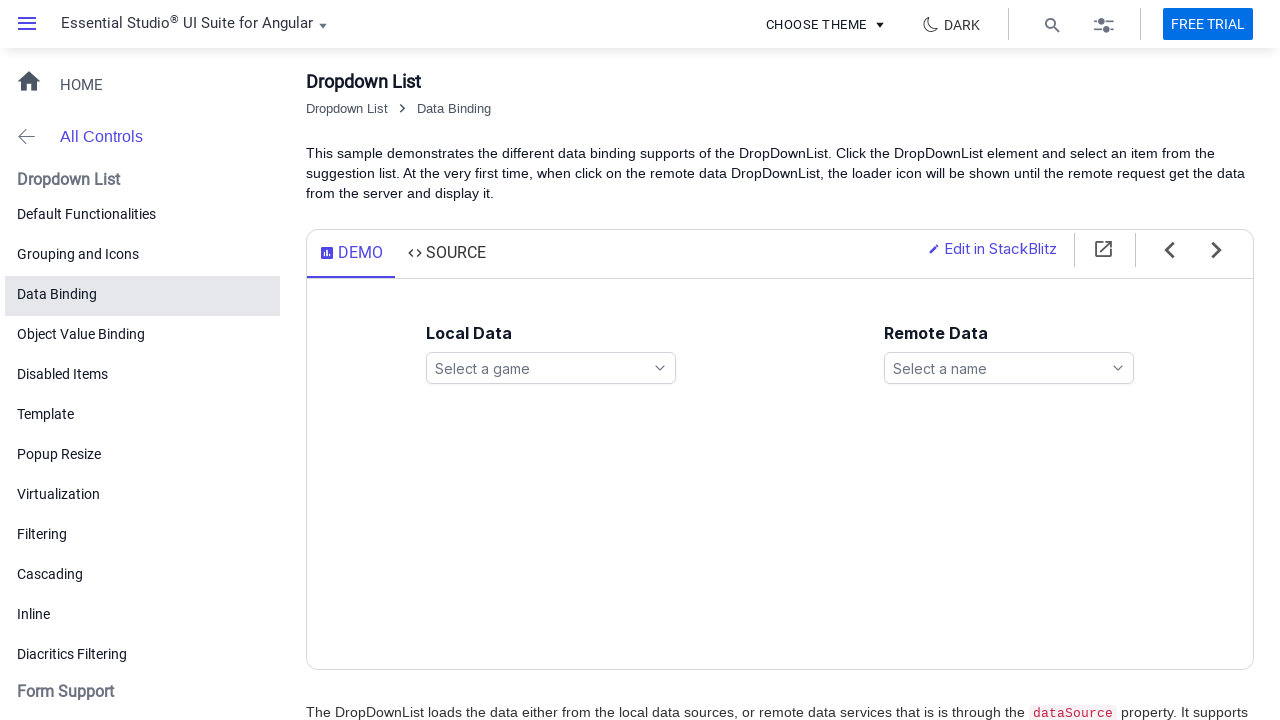

Waited for Angular Syncfusion dropdown to be ready
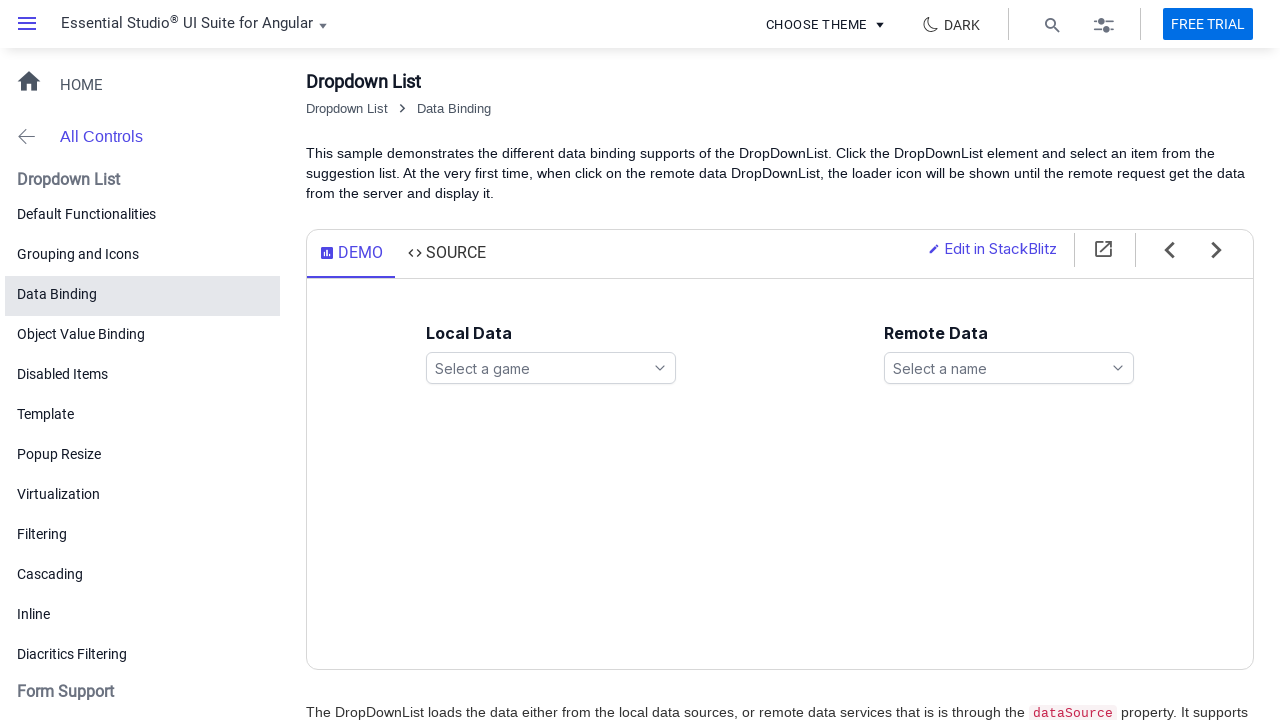

Clicked dropdown to open the list of sports at (551, 368) on xpath=//ejs-dropdownlist[@id='games']/span
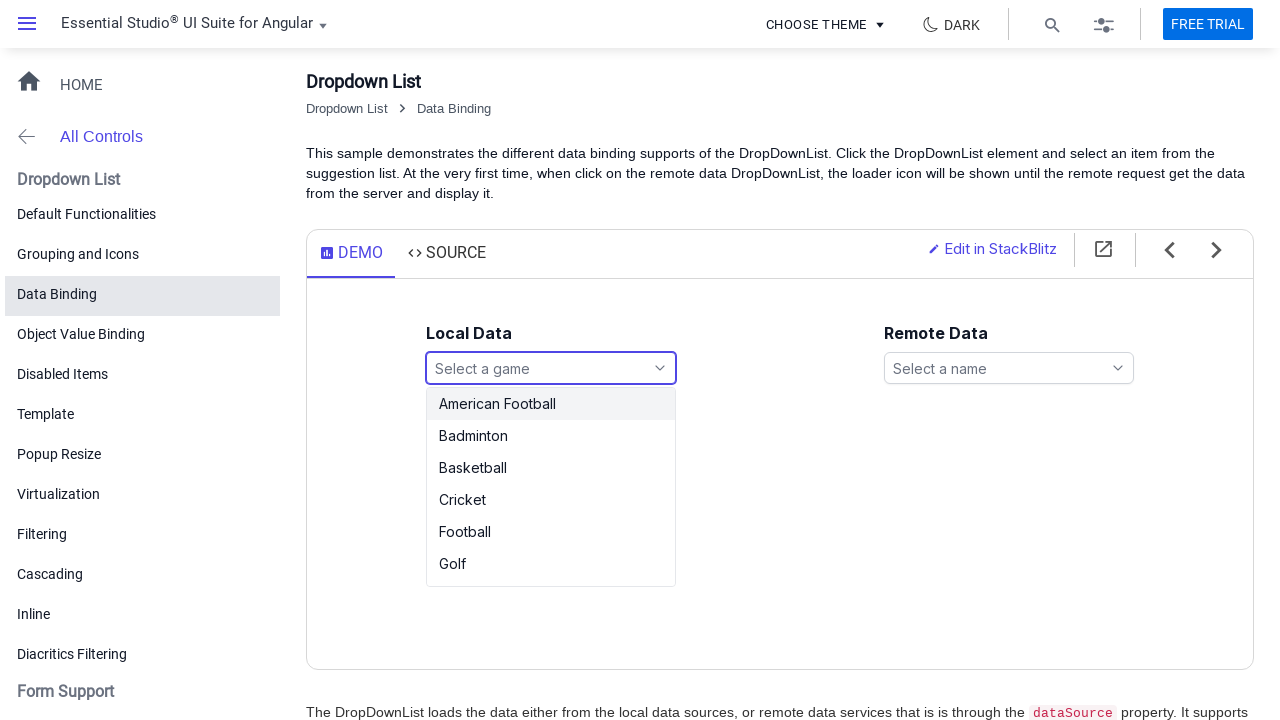

Dropdown options loaded and visible
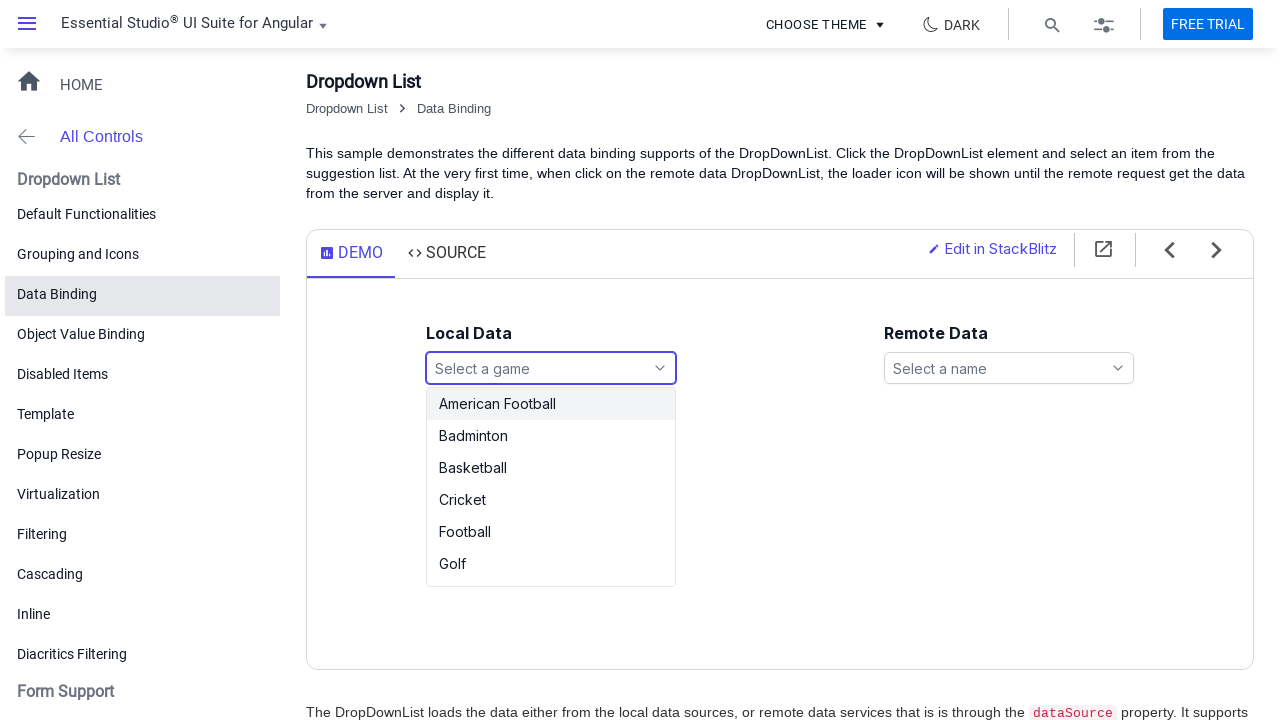

Selected 'Football' from the Local Data dropdown at (551, 532) on xpath=//ul[@id='games_options']//li[text()='Football']
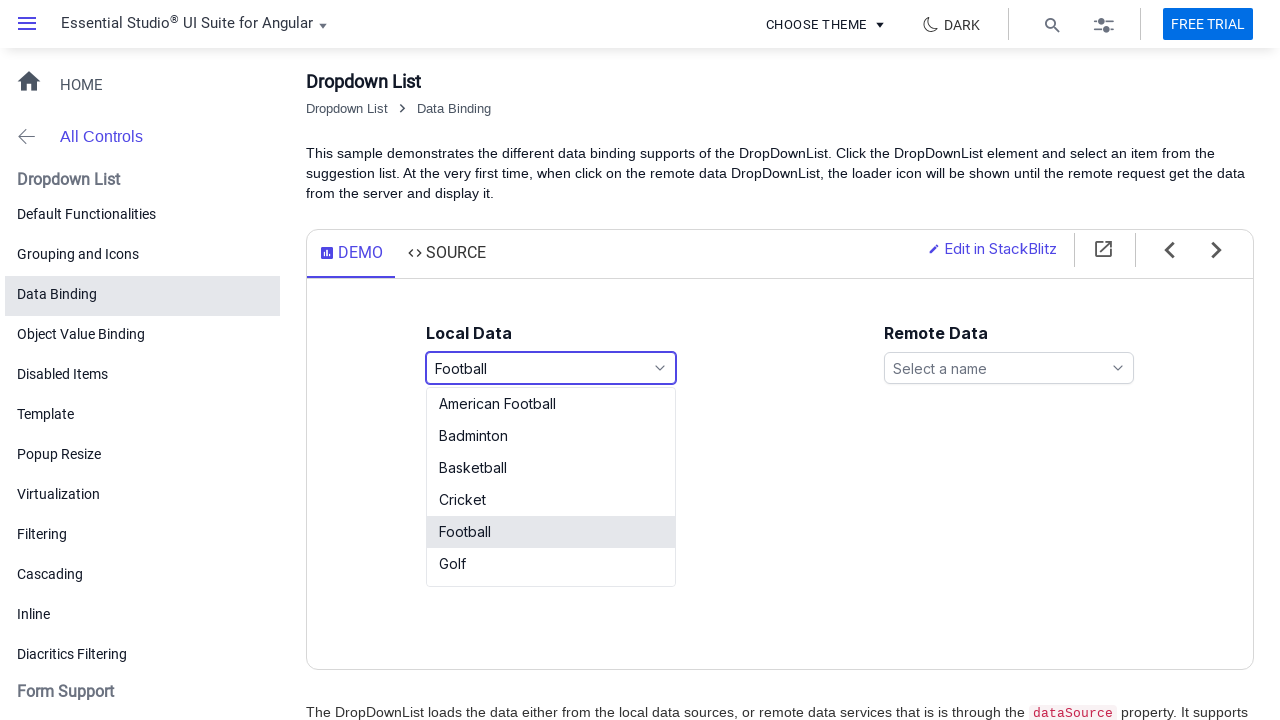

Waited 500ms for selection to be processed
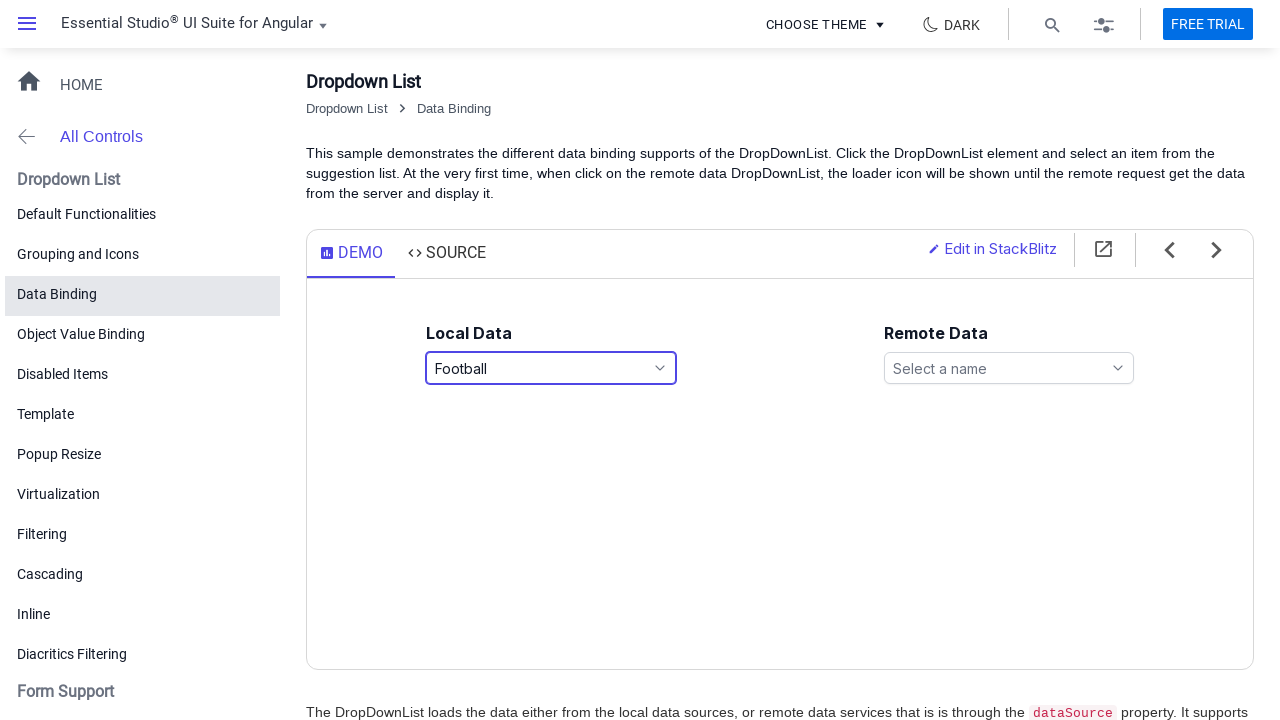

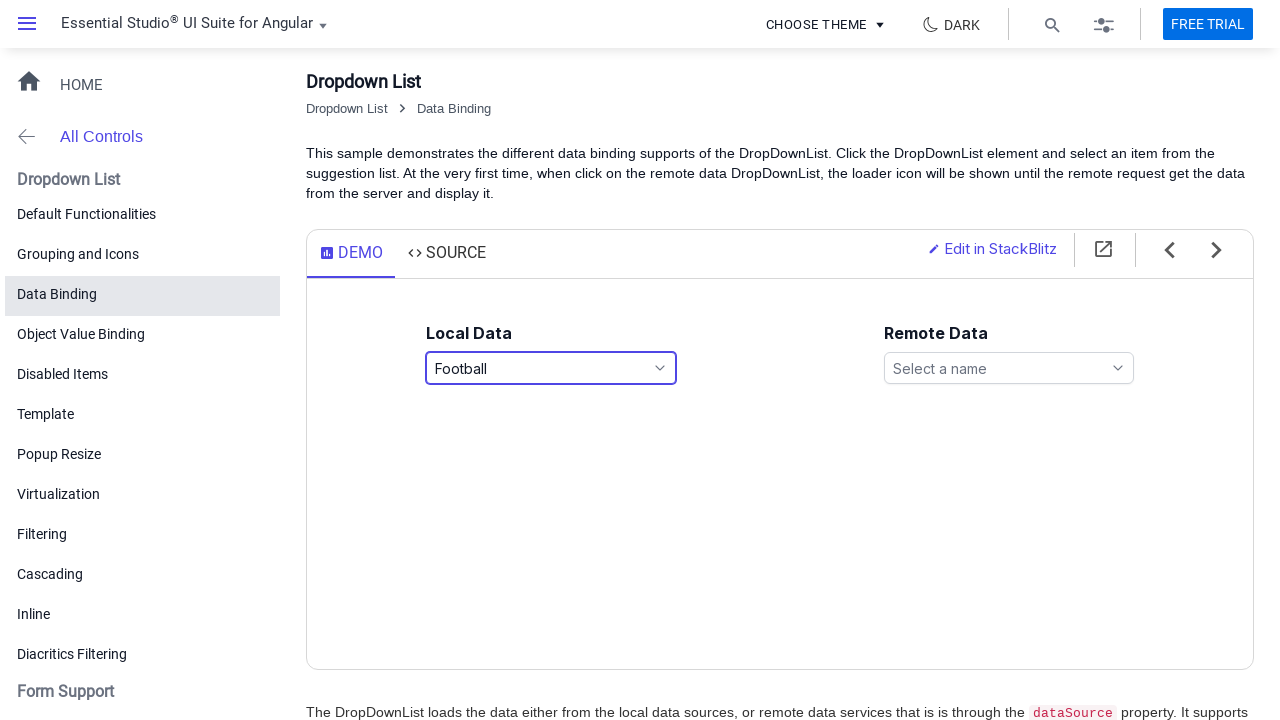